Navigates to a practice page and interacts with a product table, verifying the table structure loads correctly with rows and columns.

Starting URL: http://qaclickacademy.com/practice.php

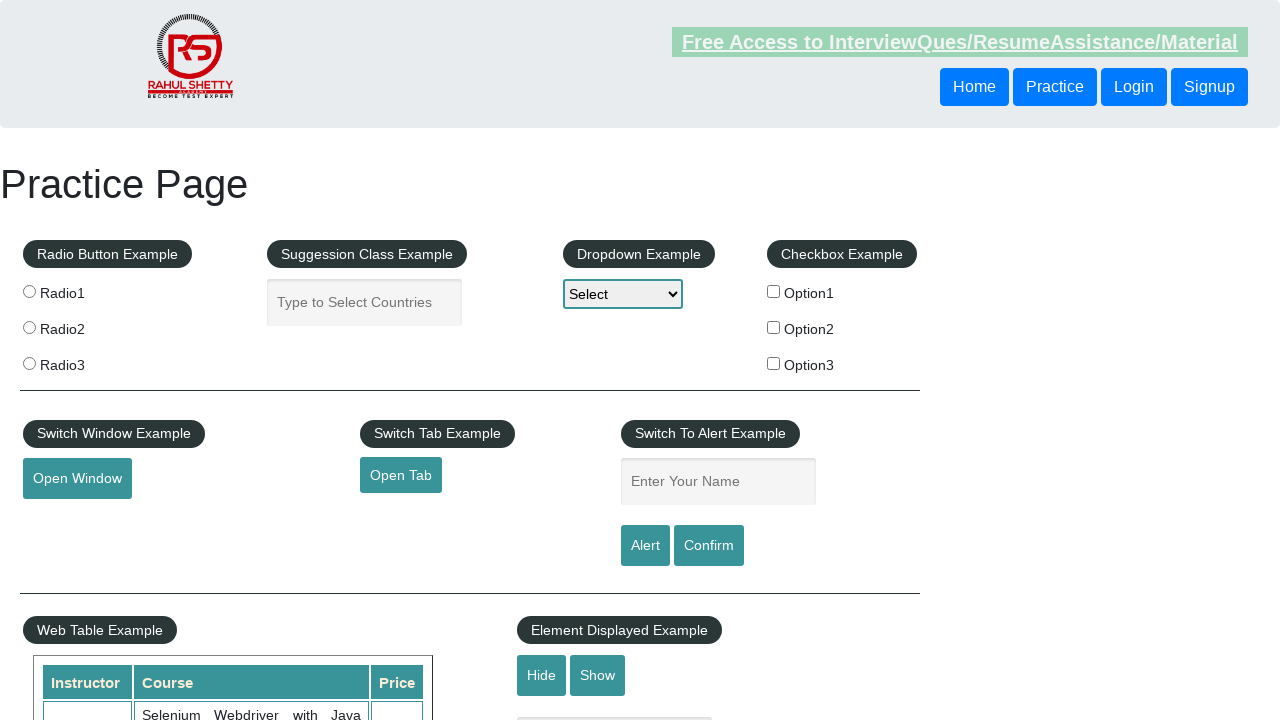

Waited for product table to be visible
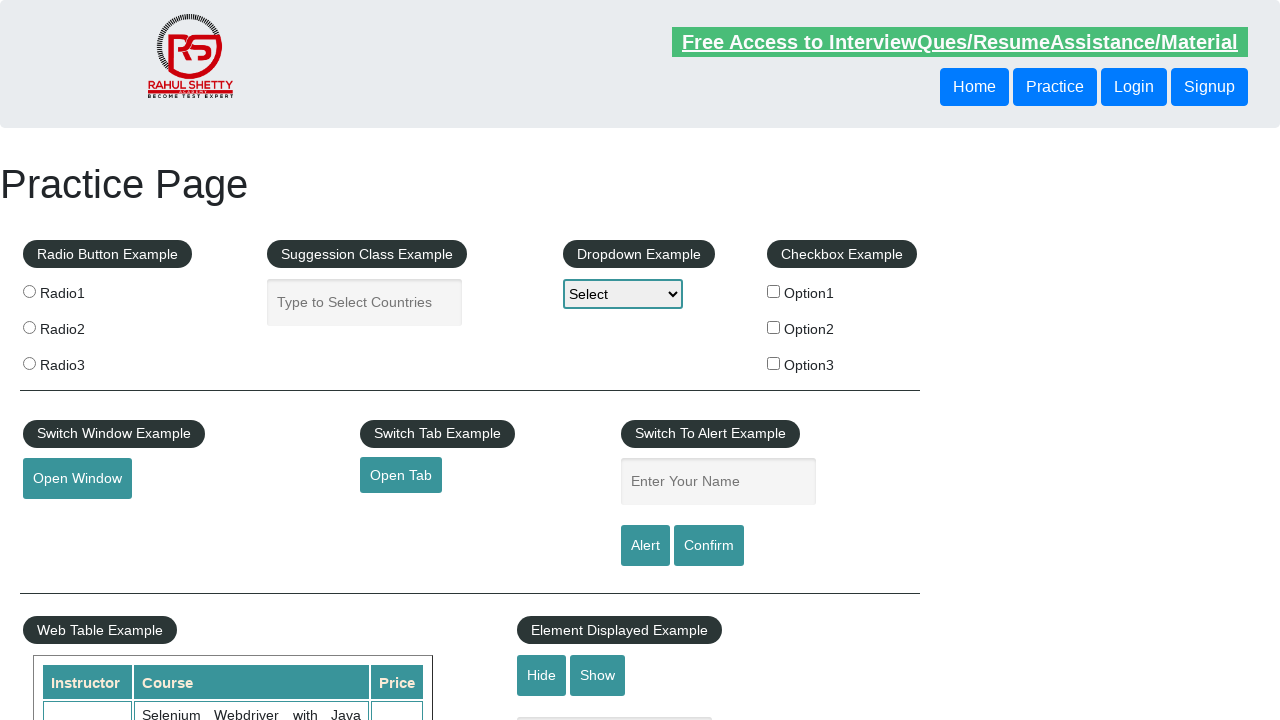

Located product table element
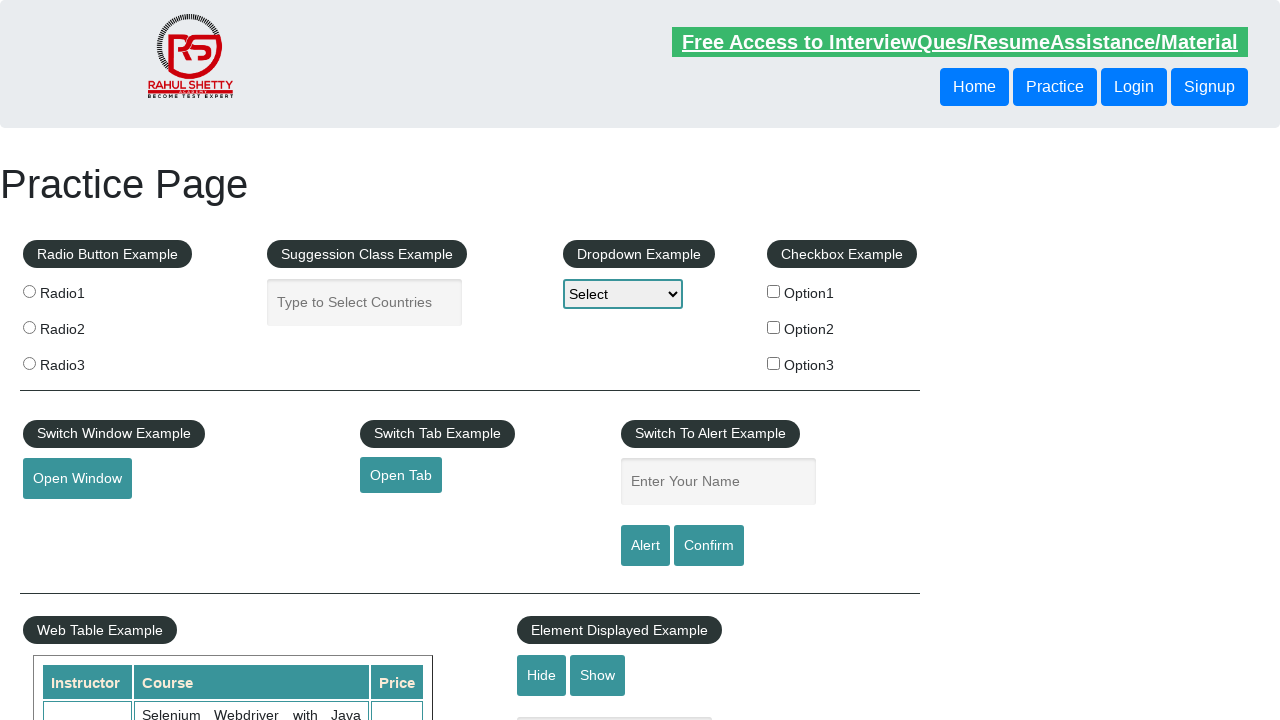

Located all table rows
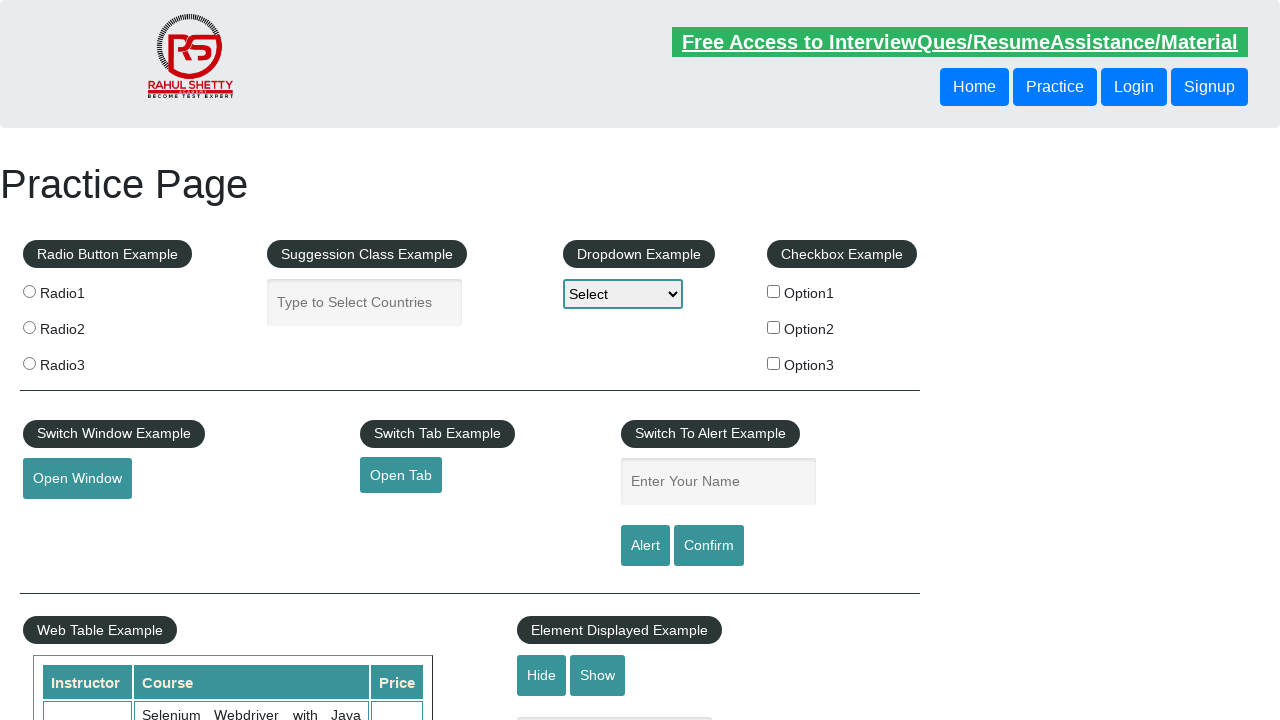

Verified first table row is present
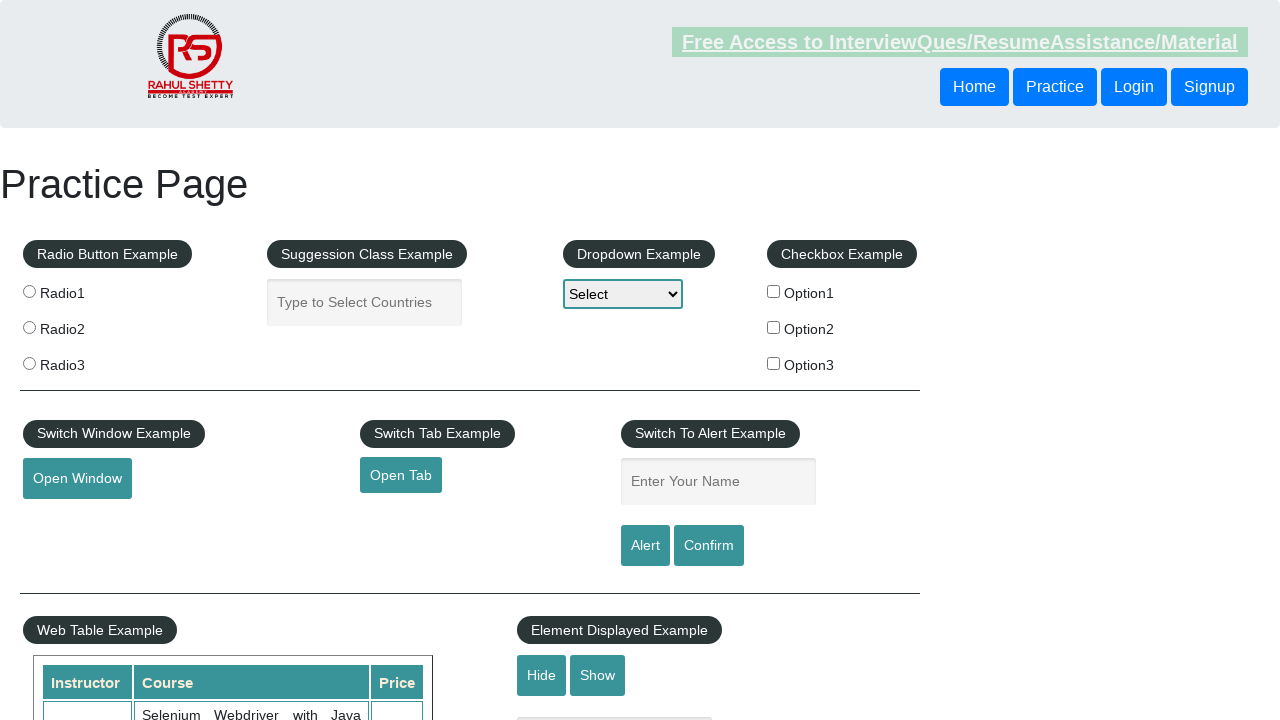

Located table headers in first row
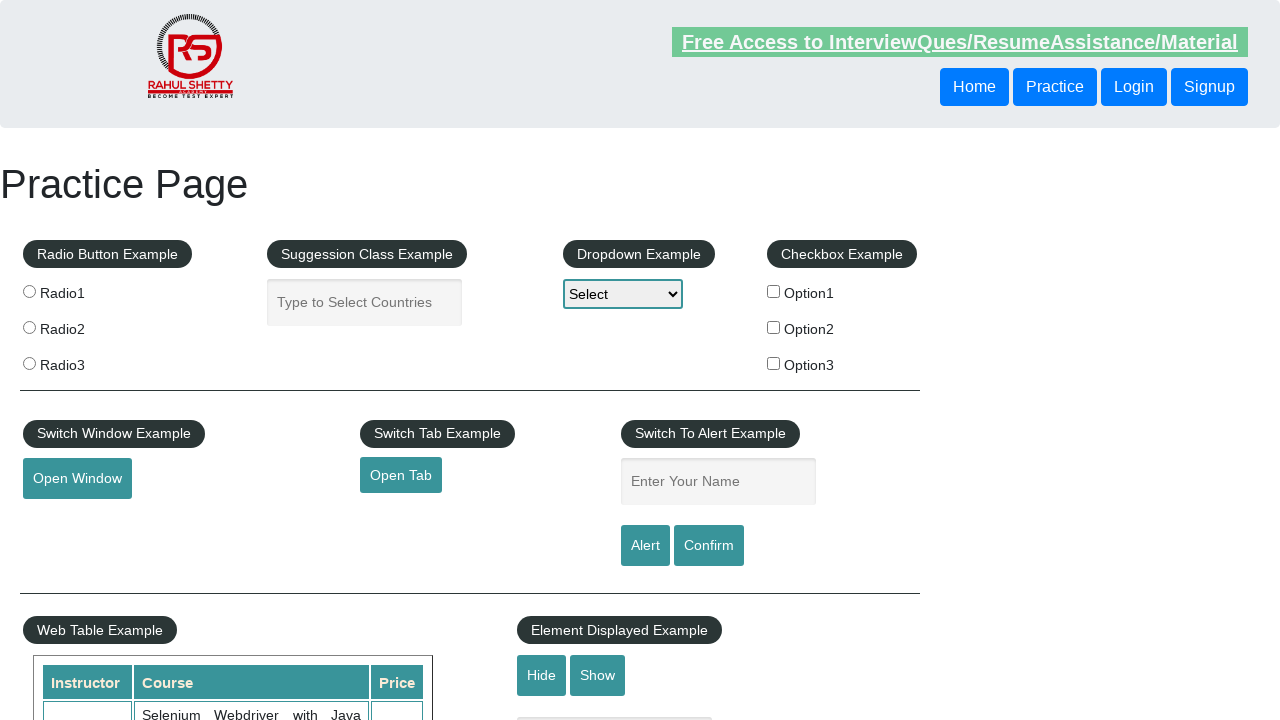

Verified first table header is present
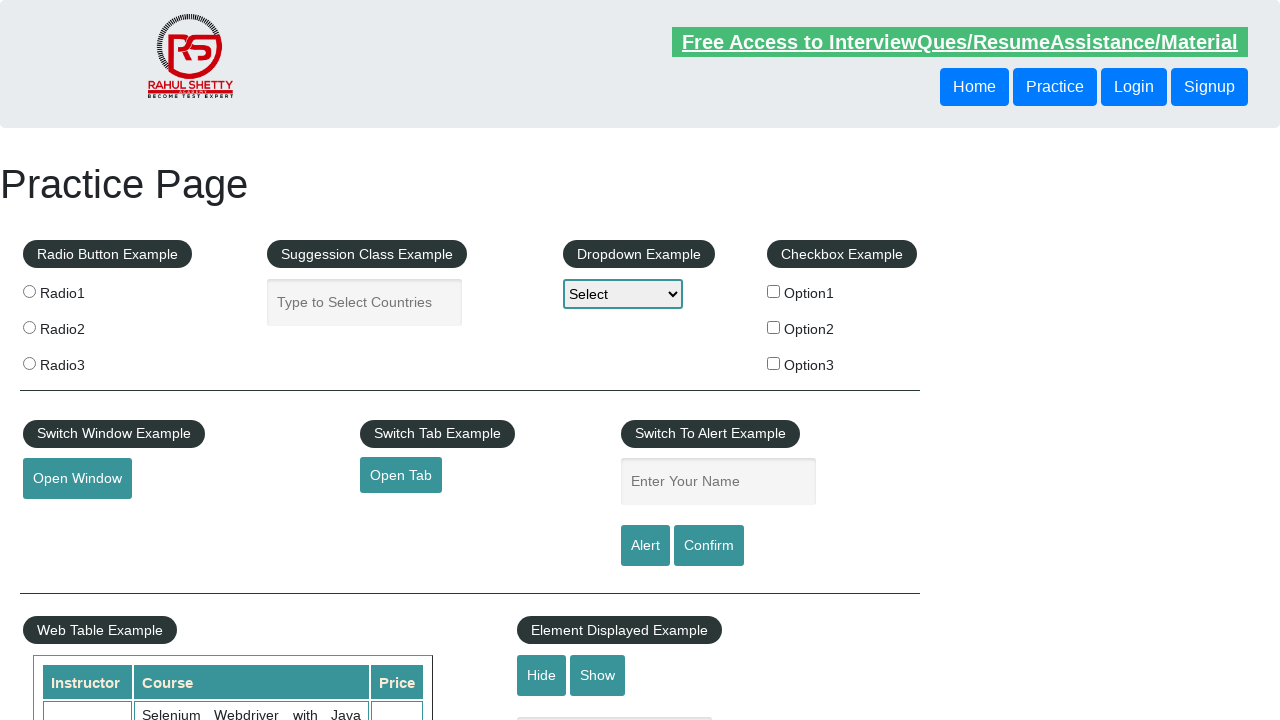

Located table cells in second data row (third row overall)
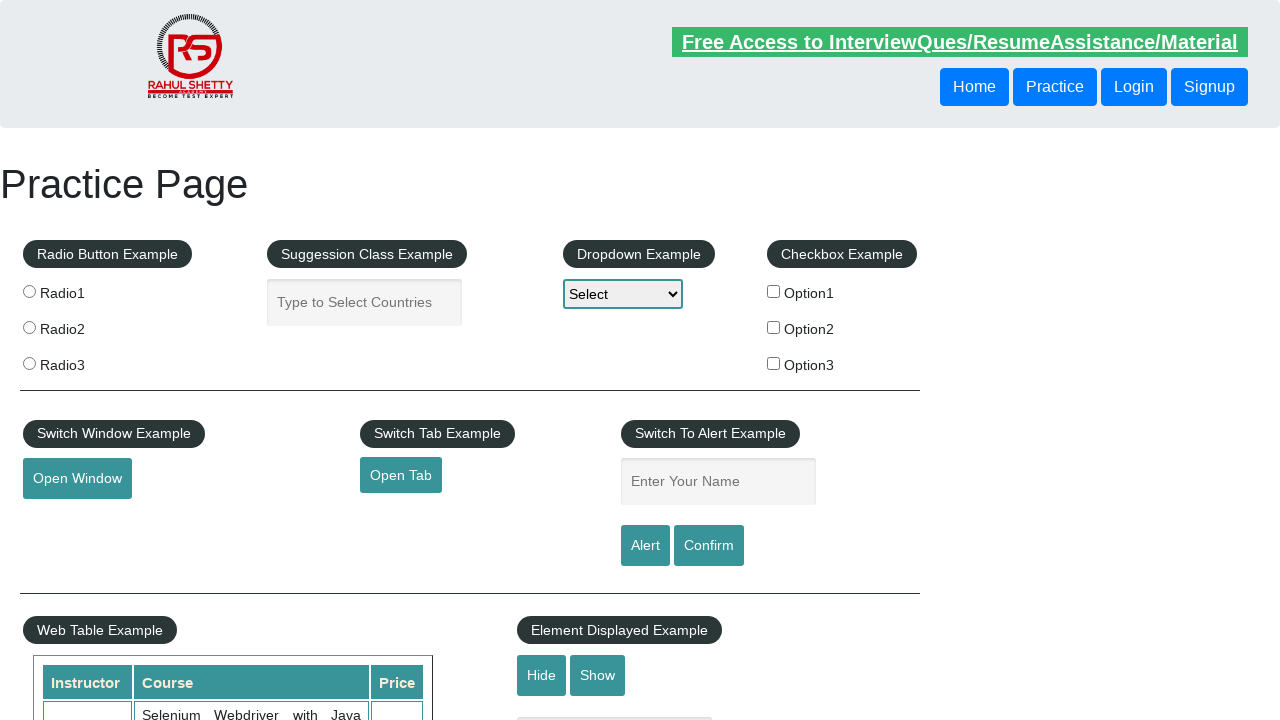

Verified first cell in second data row is present
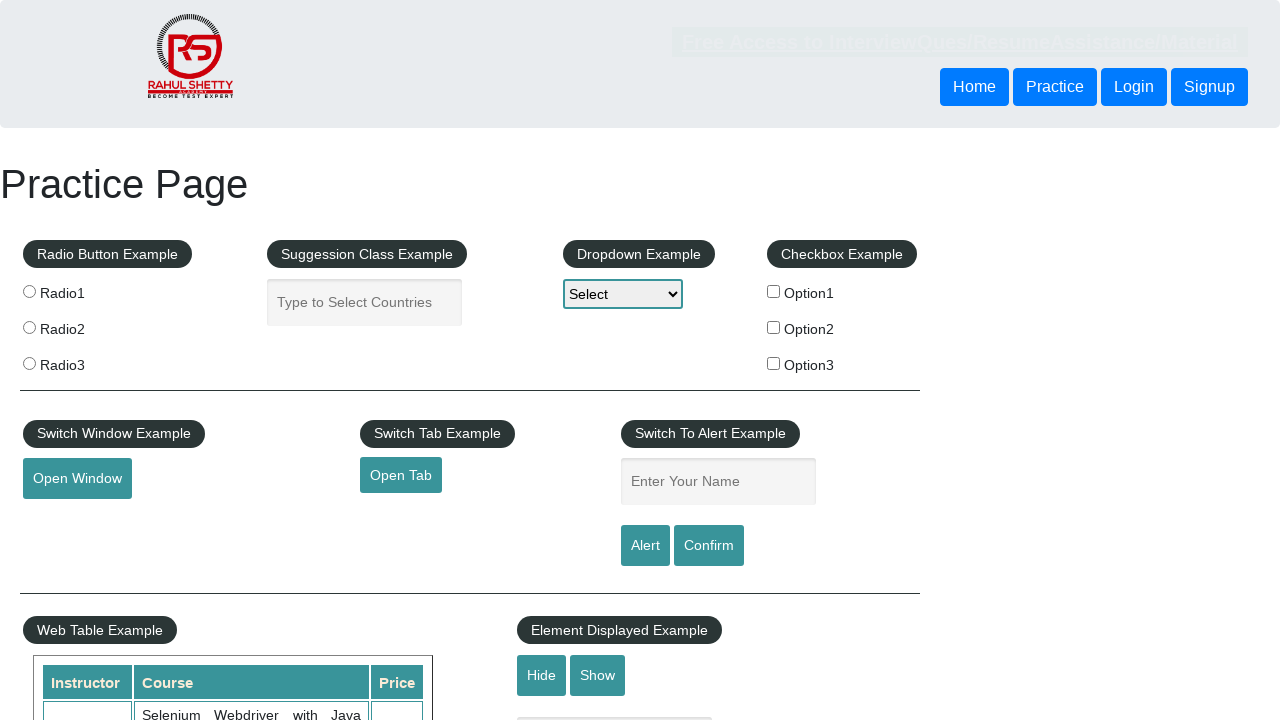

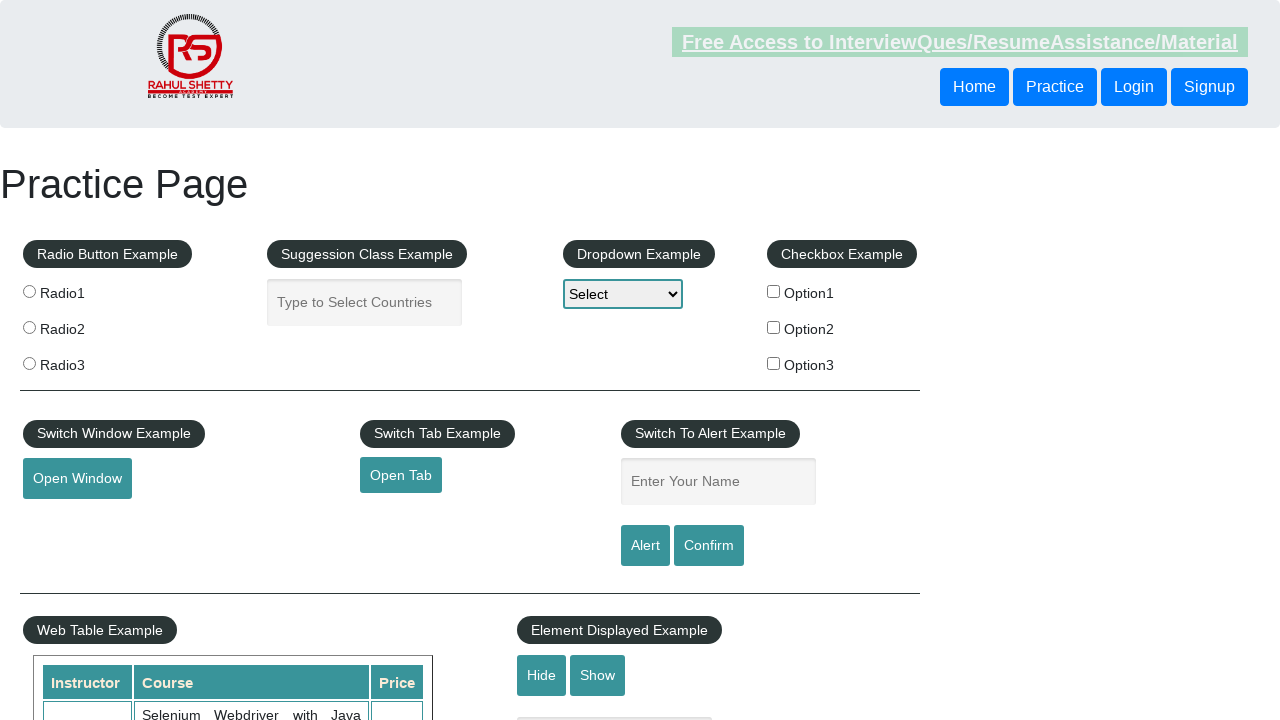